Tests drag and drop functionality by dragging element A to element B and verifying the elements have swapped positions

Starting URL: https://the-internet.herokuapp.com/drag_and_drop

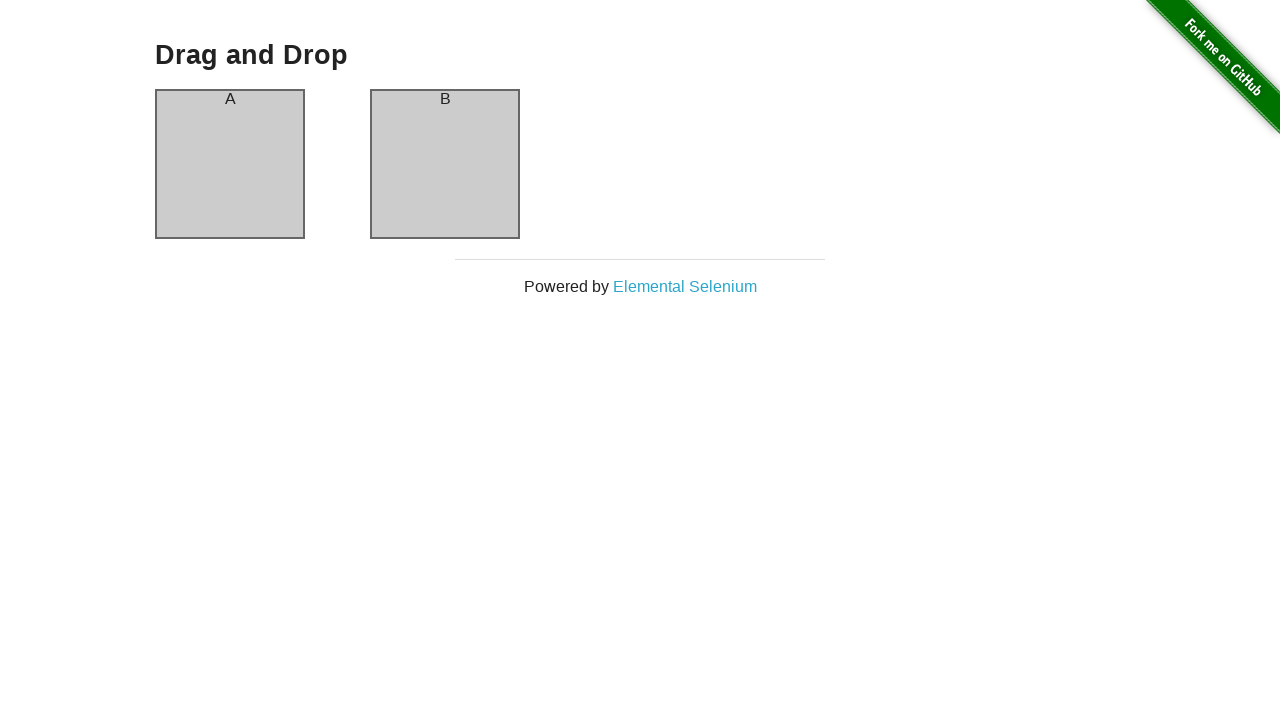

Dragged element A to element B at (445, 164)
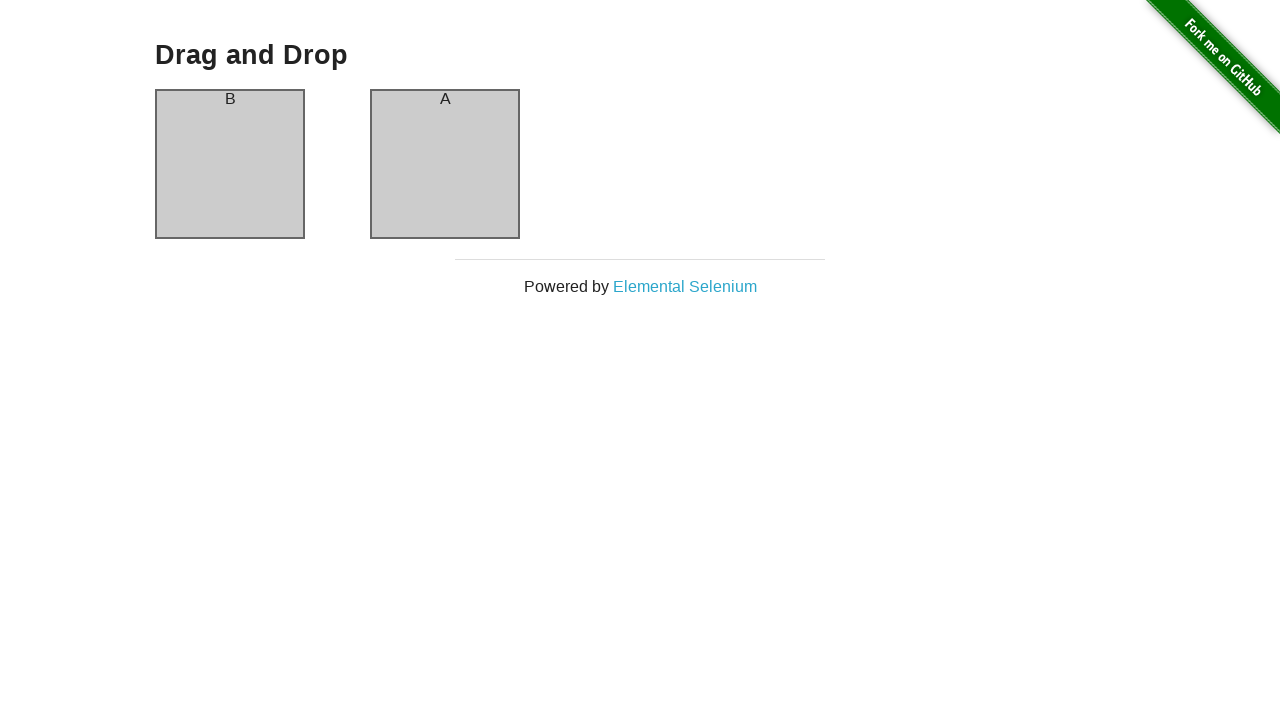

Verified column A now contains element B
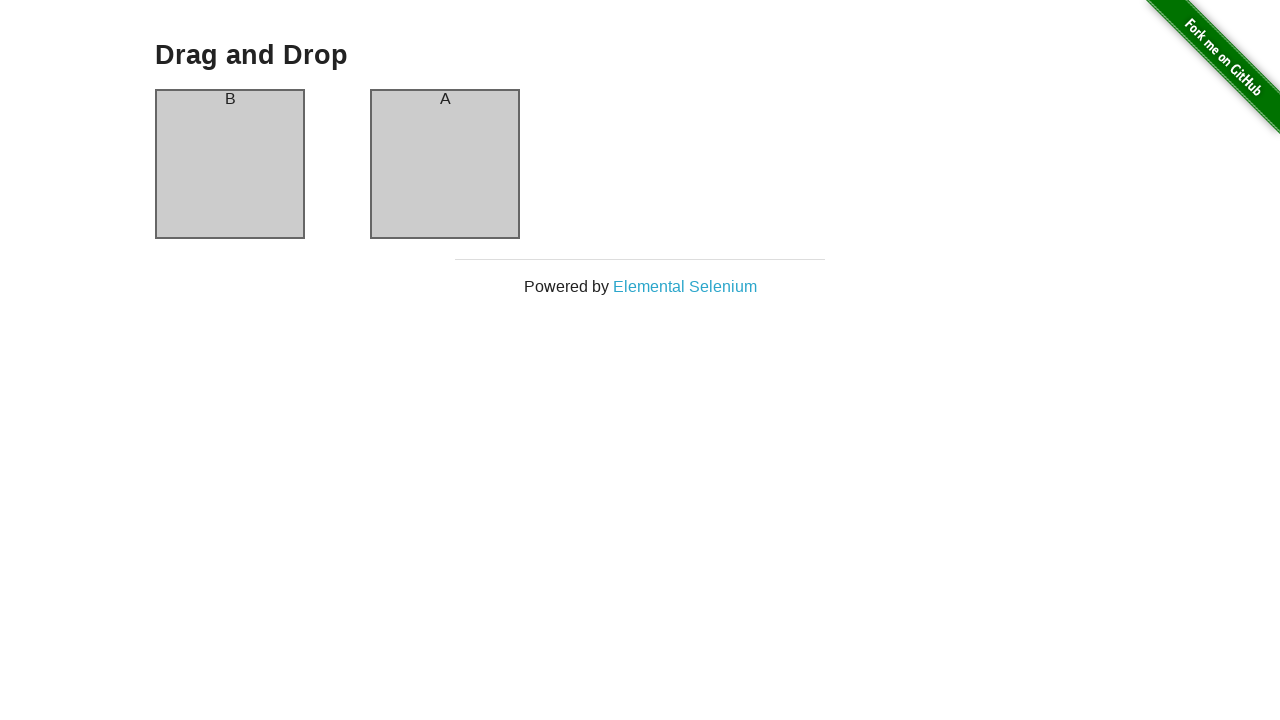

Verified column B now contains element A
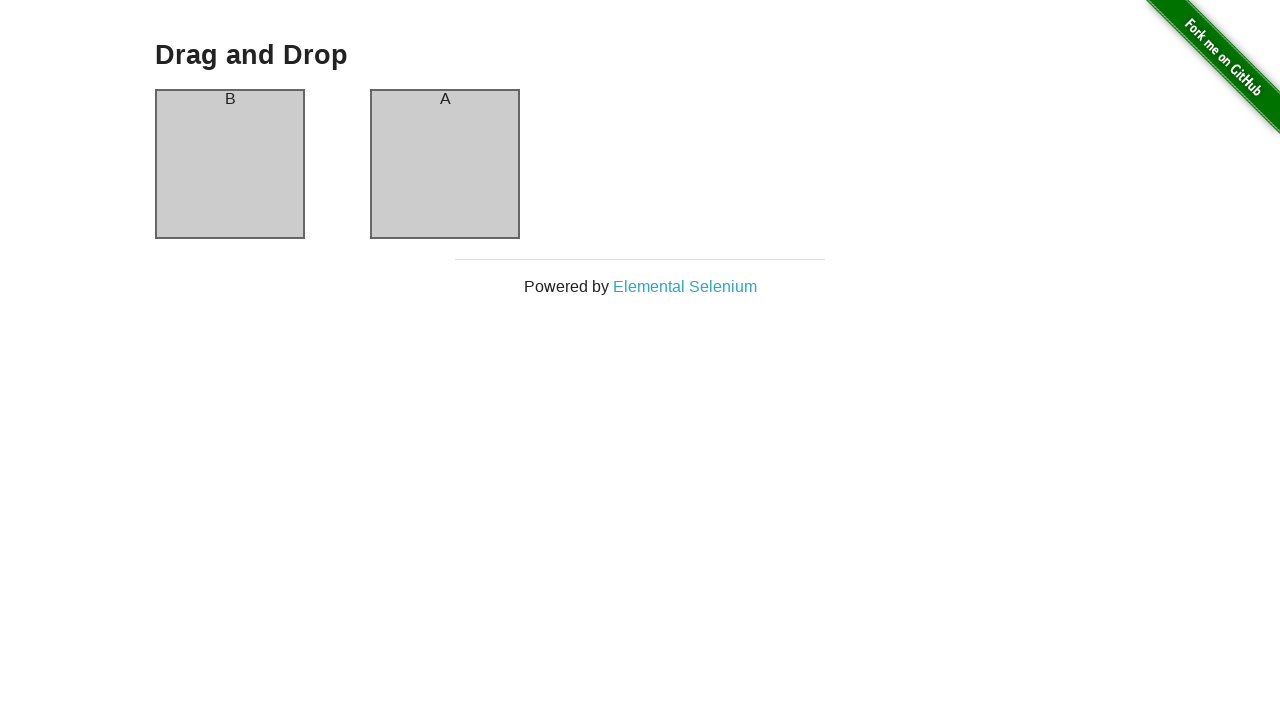

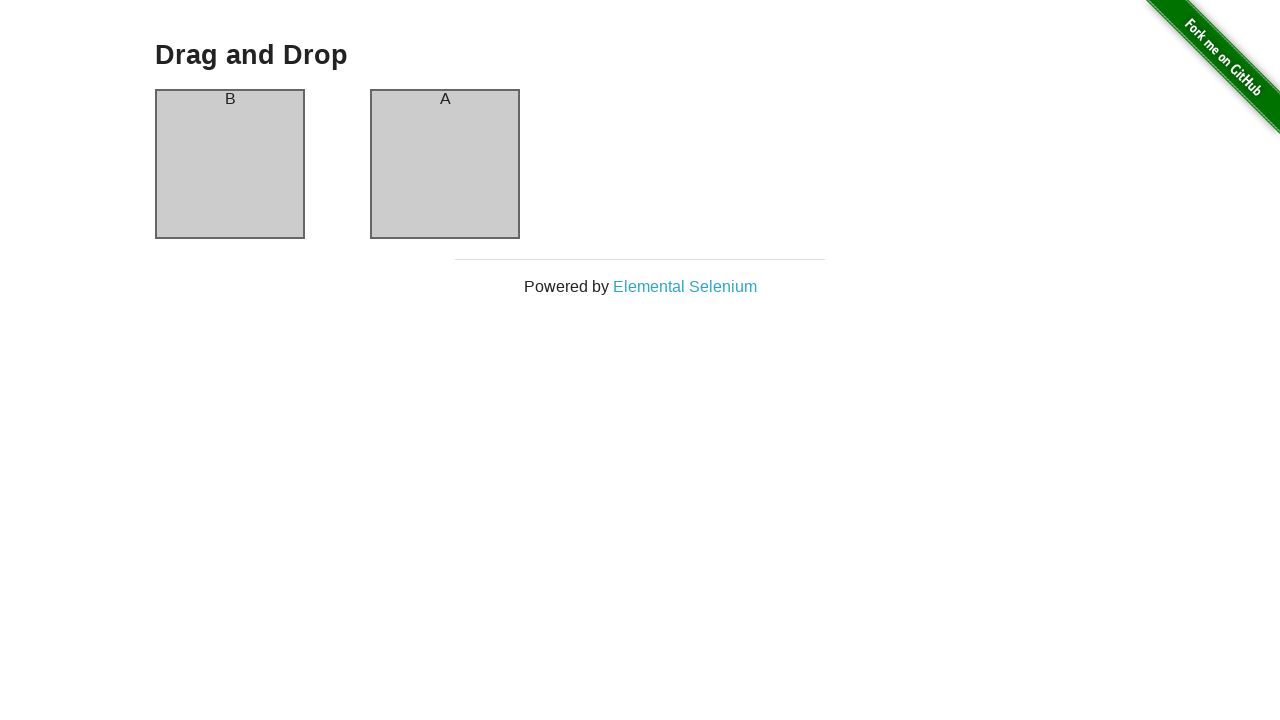